Scrolls to the bottom of the Steam store homepage and clicks the Privacy Policy link, then switches to the new window that opens

Starting URL: https://store.steampowered.com/

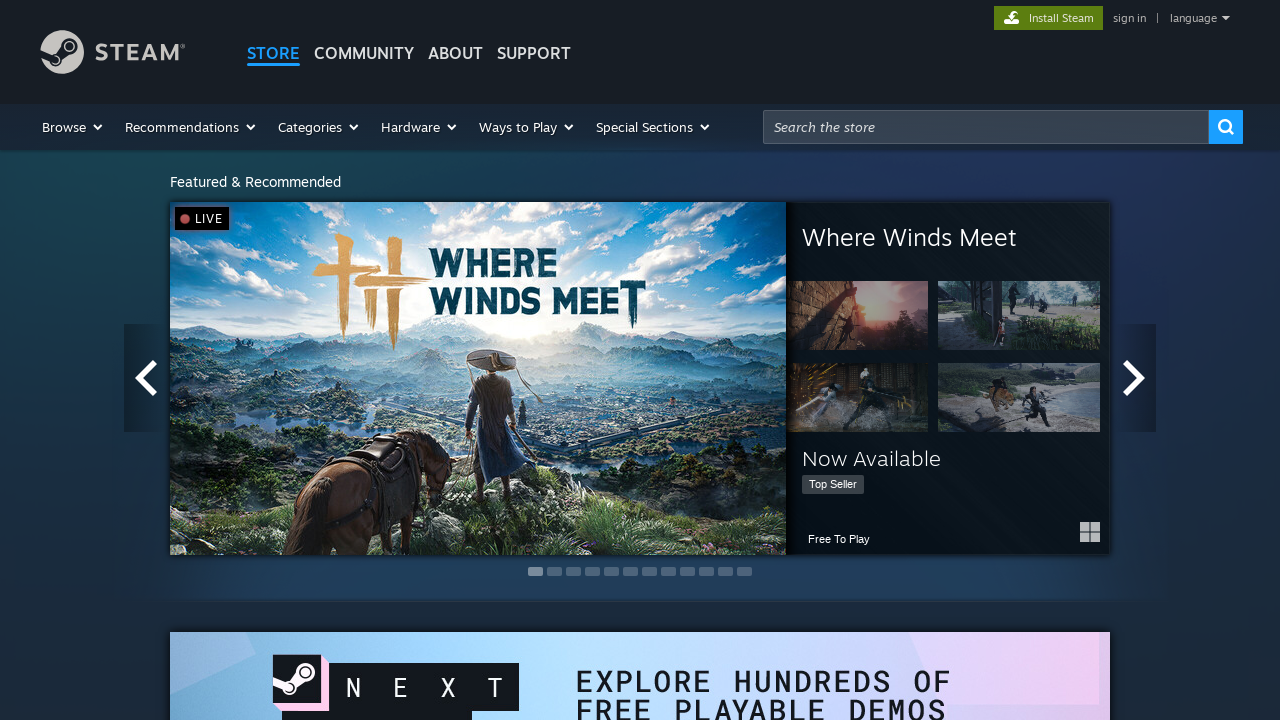

Scrolled to Privacy Policy link at bottom of Steam store homepage
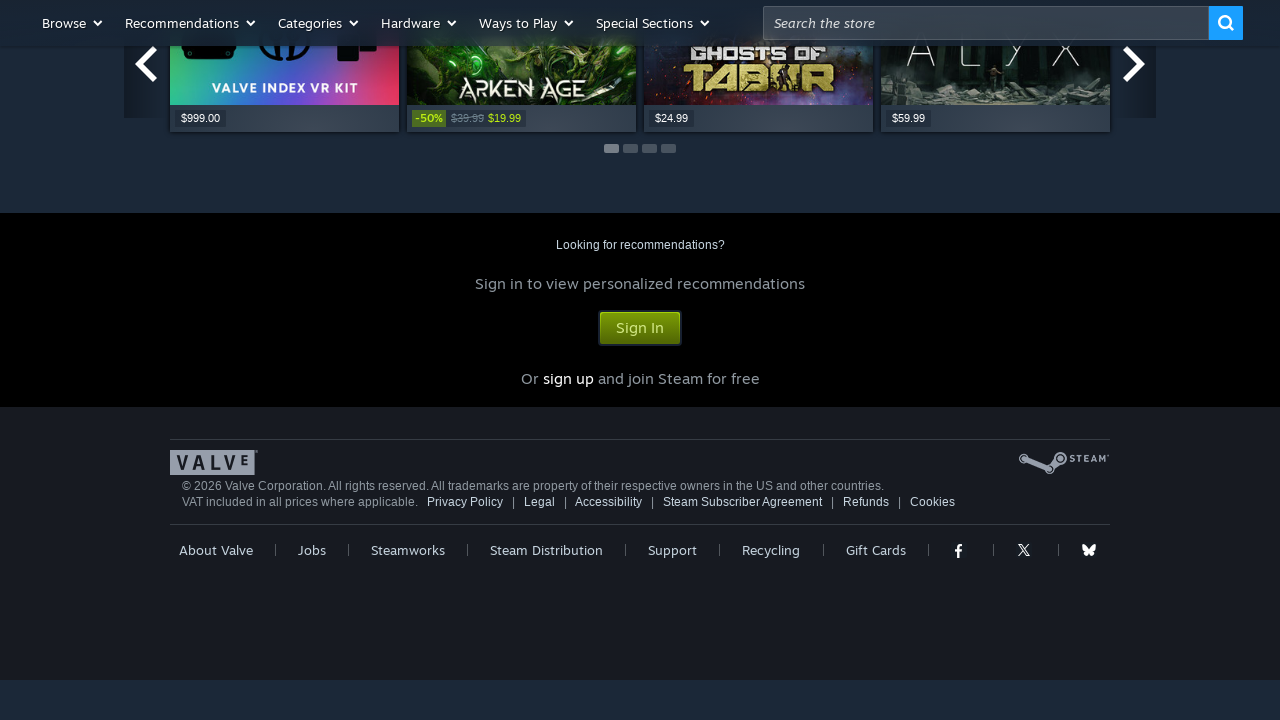

Clicked Privacy Policy link to open in new window at (465, 502) on a[href='https://store.steampowered.com/privacy_agreement/?snr=1_44_44_']
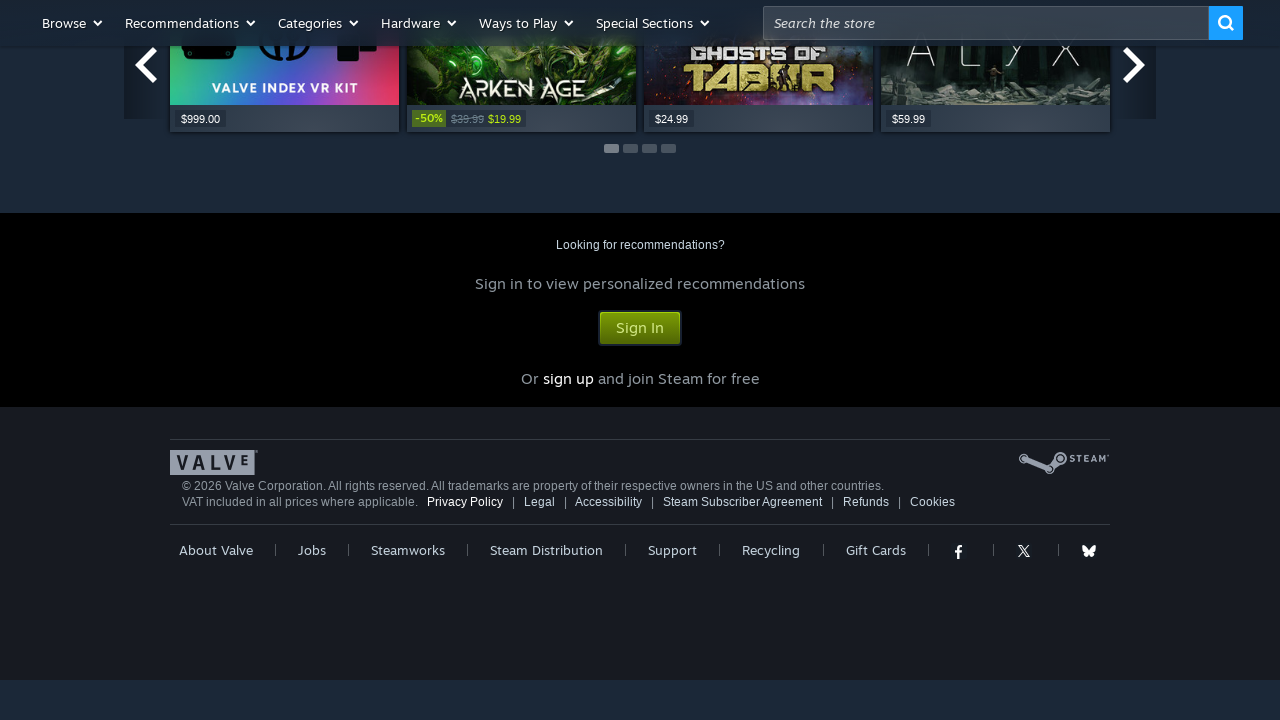

Switched to new Privacy Policy page and waited for it to load
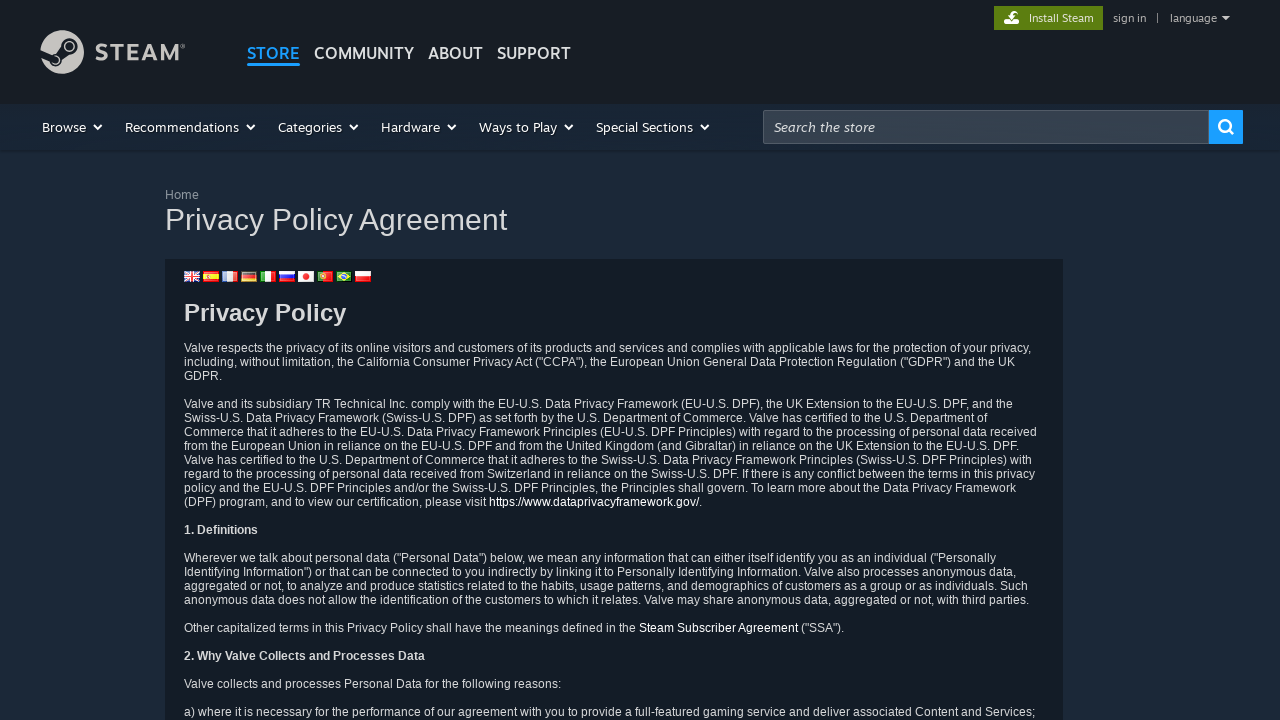

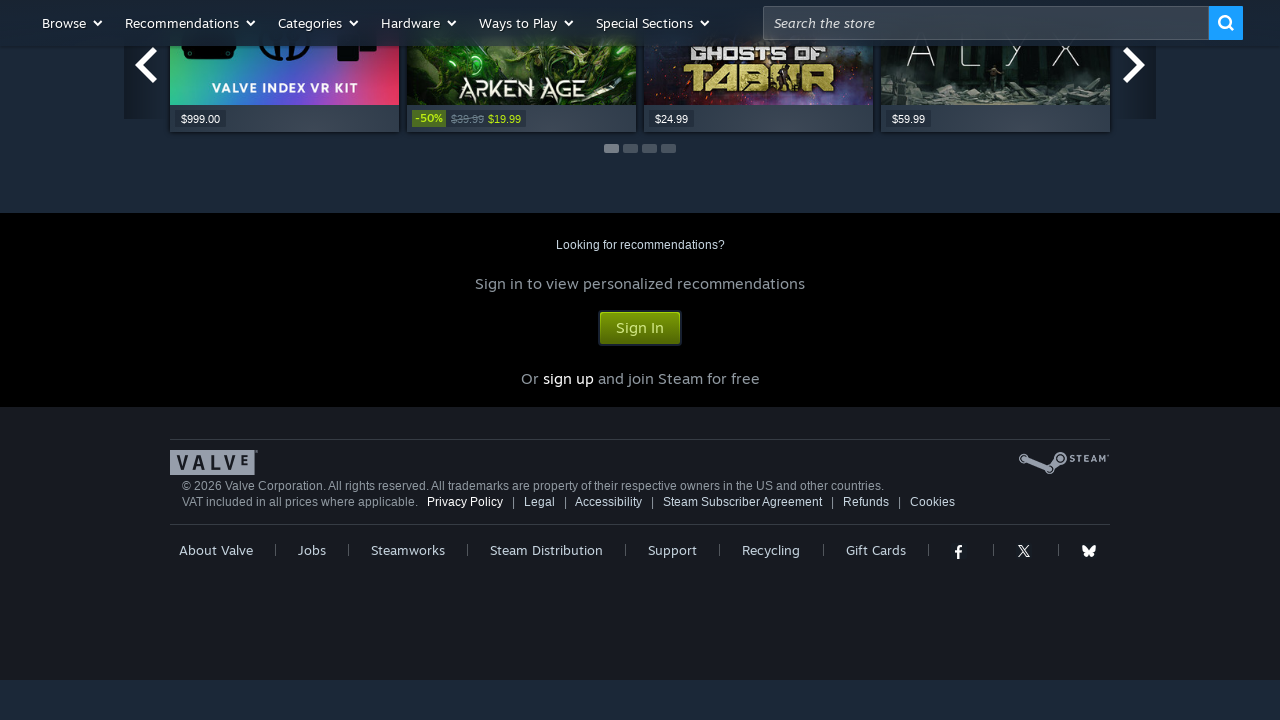